Tests navigation to register page by clicking the register button

Starting URL: https://travel-advisor-self.vercel.app/

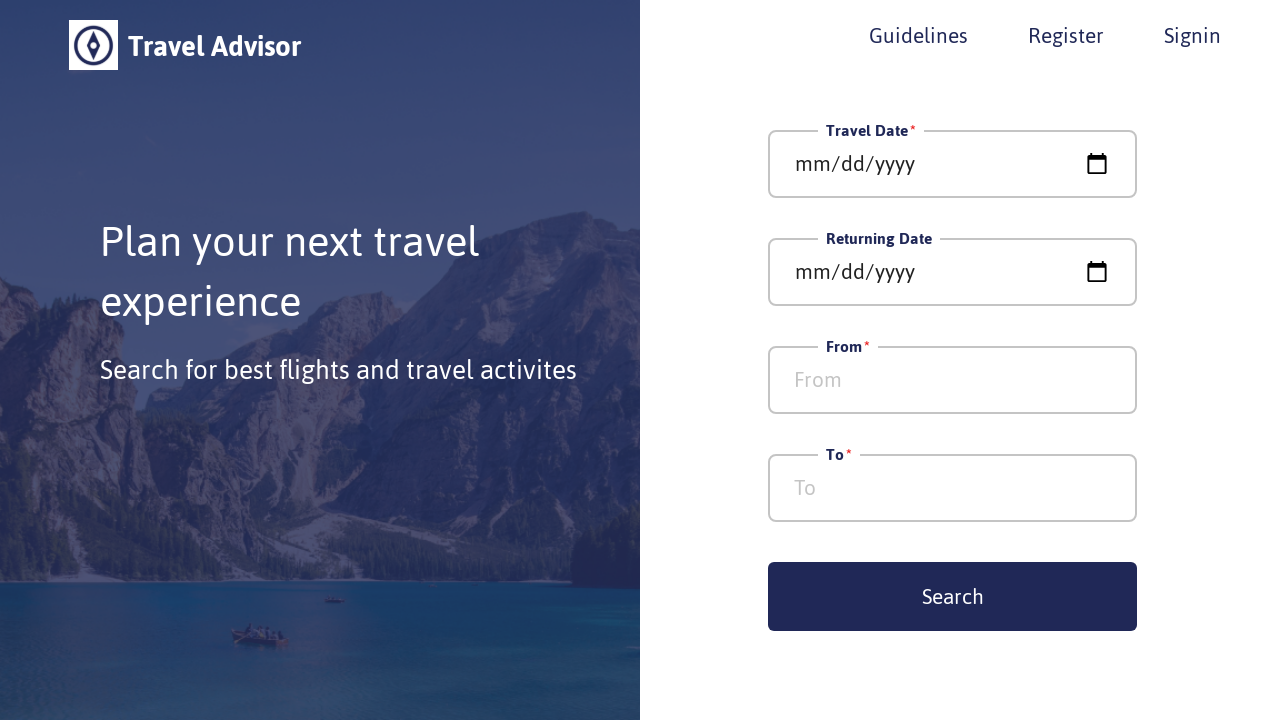

Clicked register button at (1066, 35) on xpath=//*[@id="__next"]/div/div/div/div[1]/div[2]/button[2]
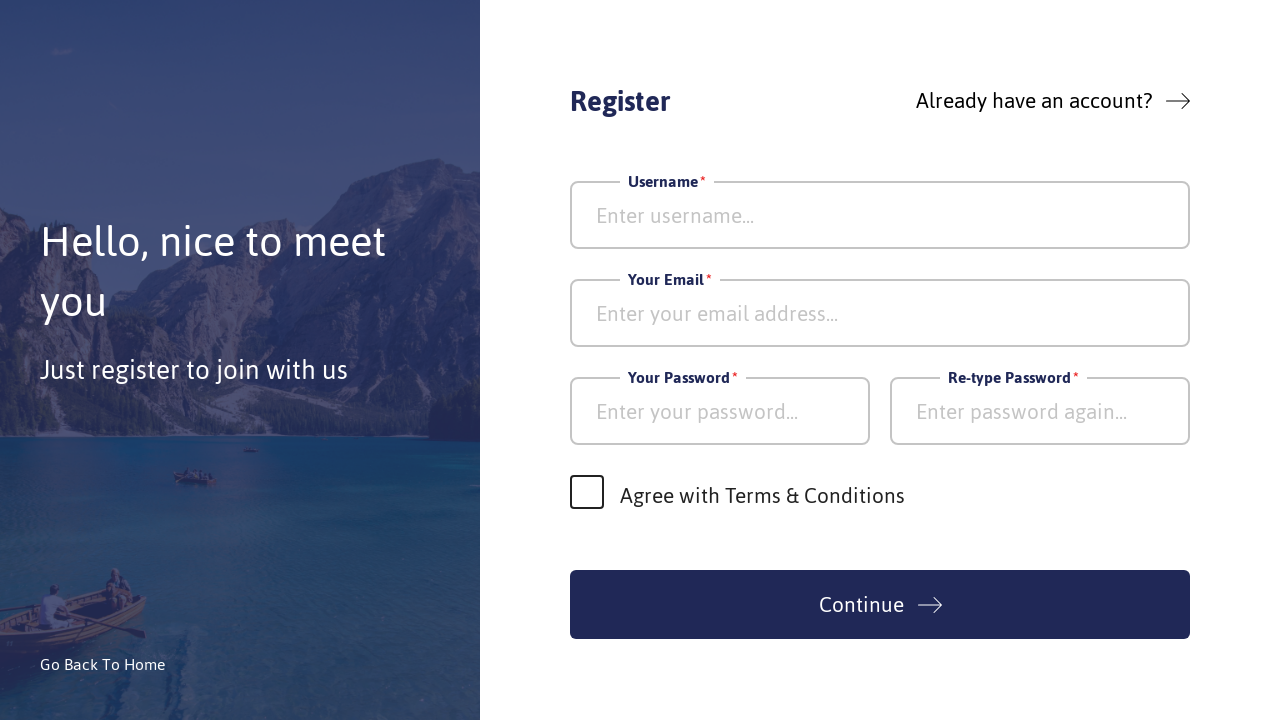

Verified navigation to register page
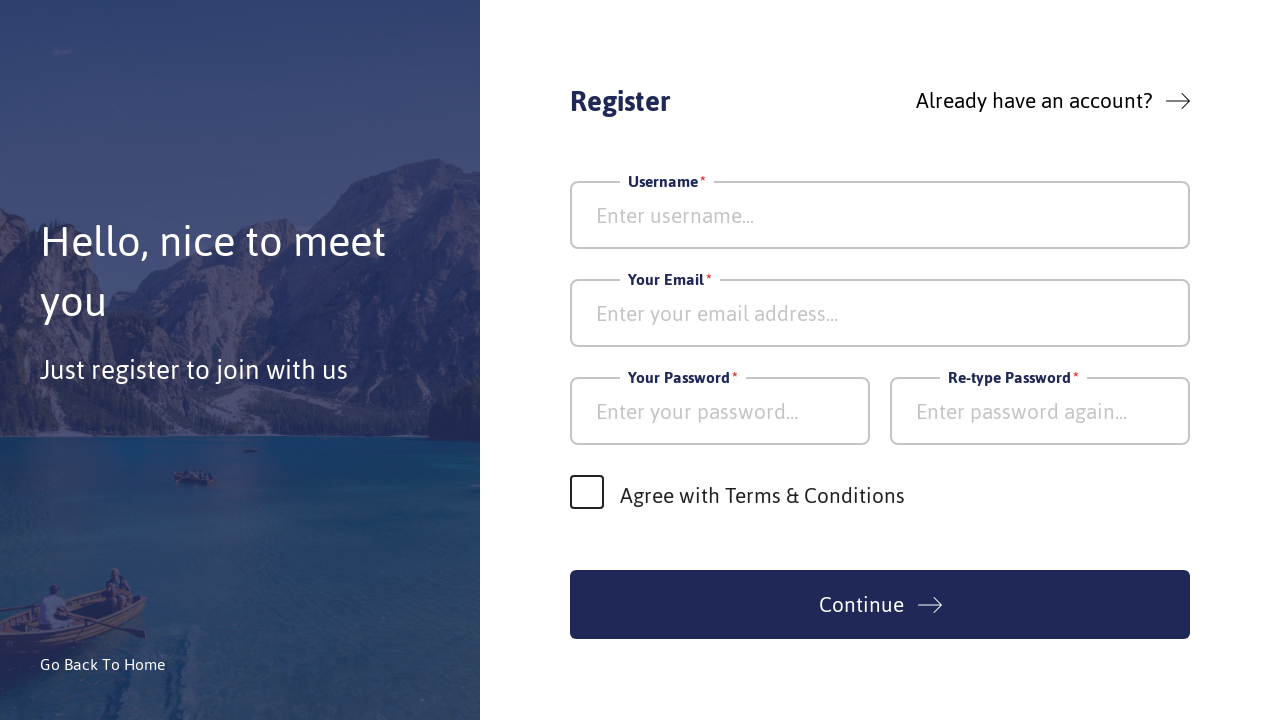

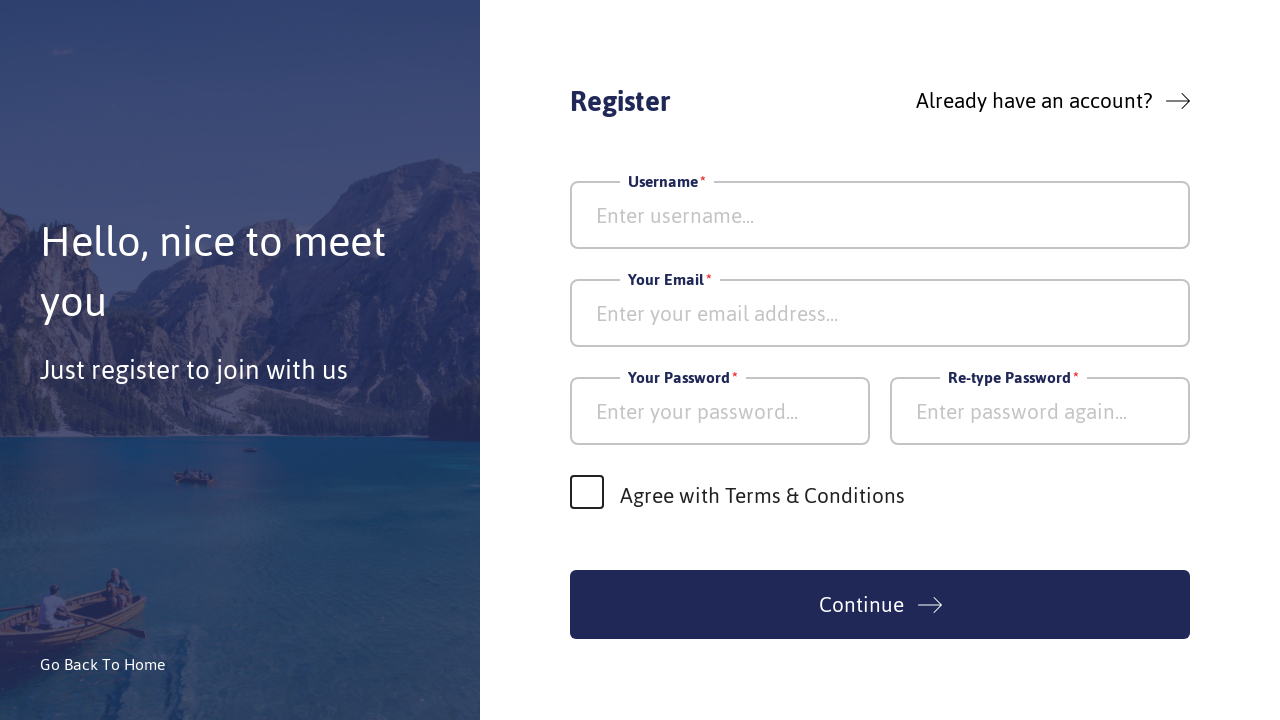